Tests that clicking the Created link displays a status message containing "Created"

Starting URL: https://demoqa.com/links

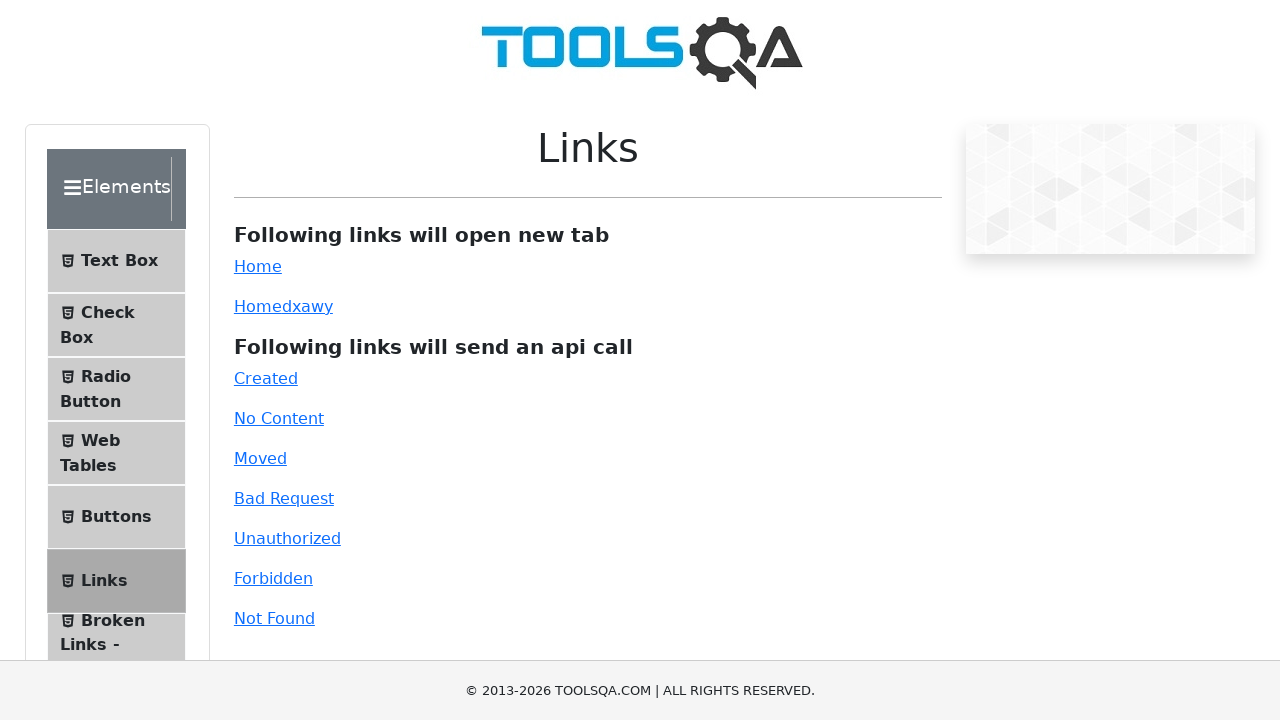

Clicked the Created link at (266, 378) on a#created
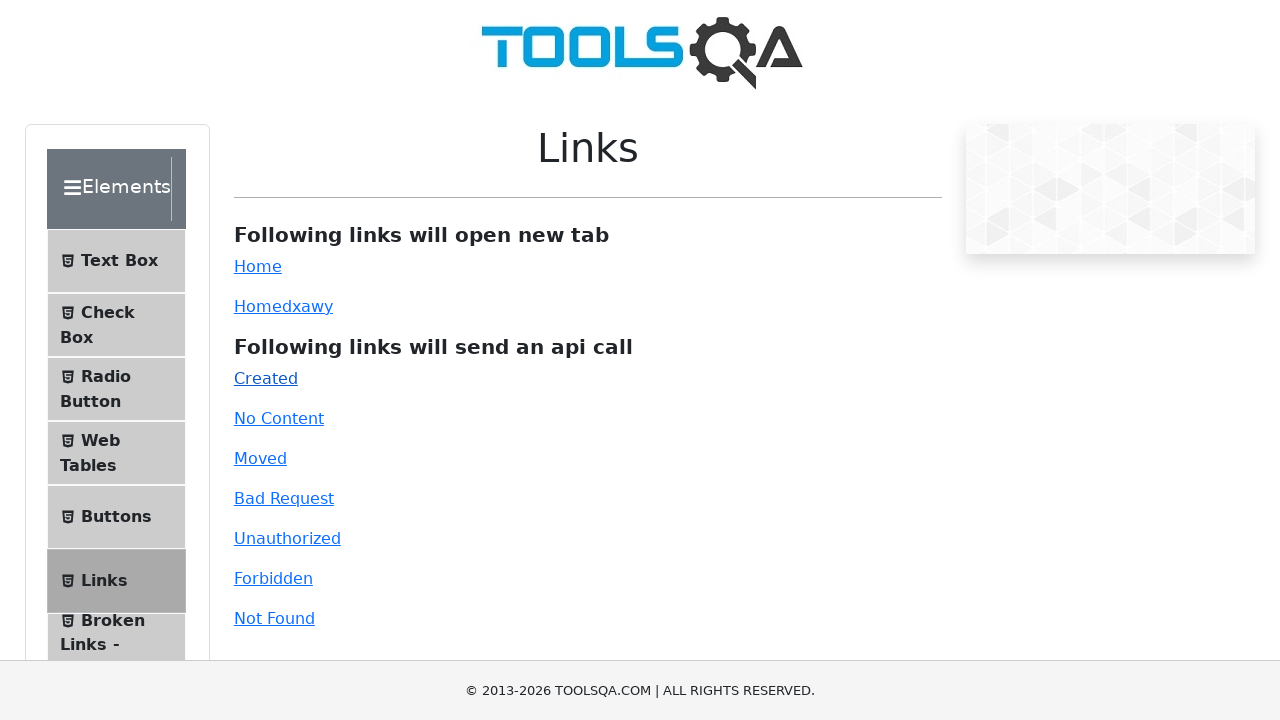

Response message element loaded
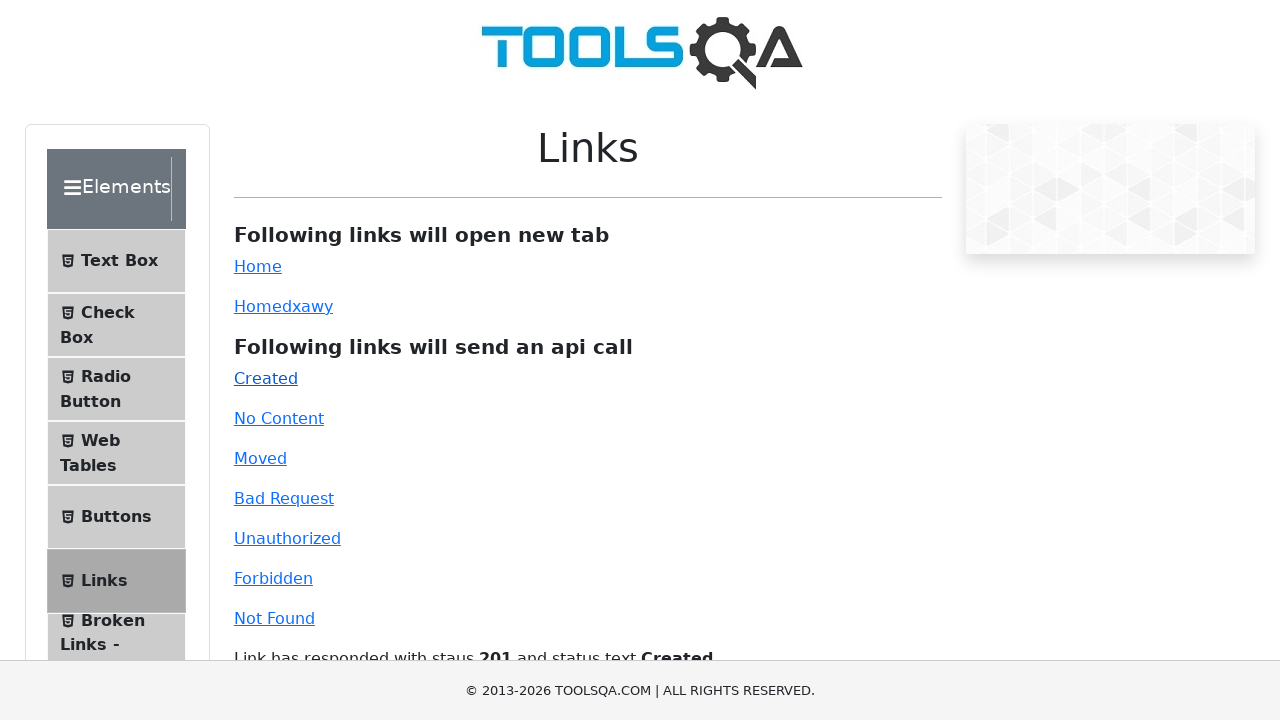

Verified response message contains 'Created'
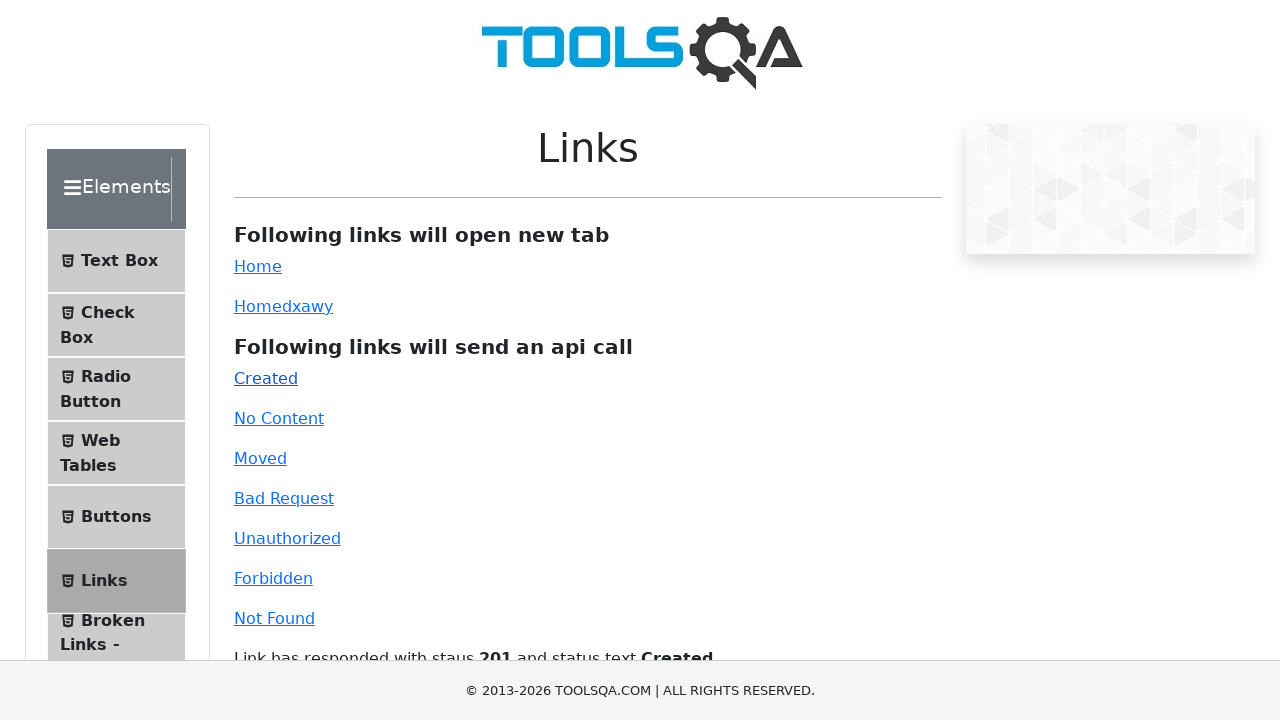

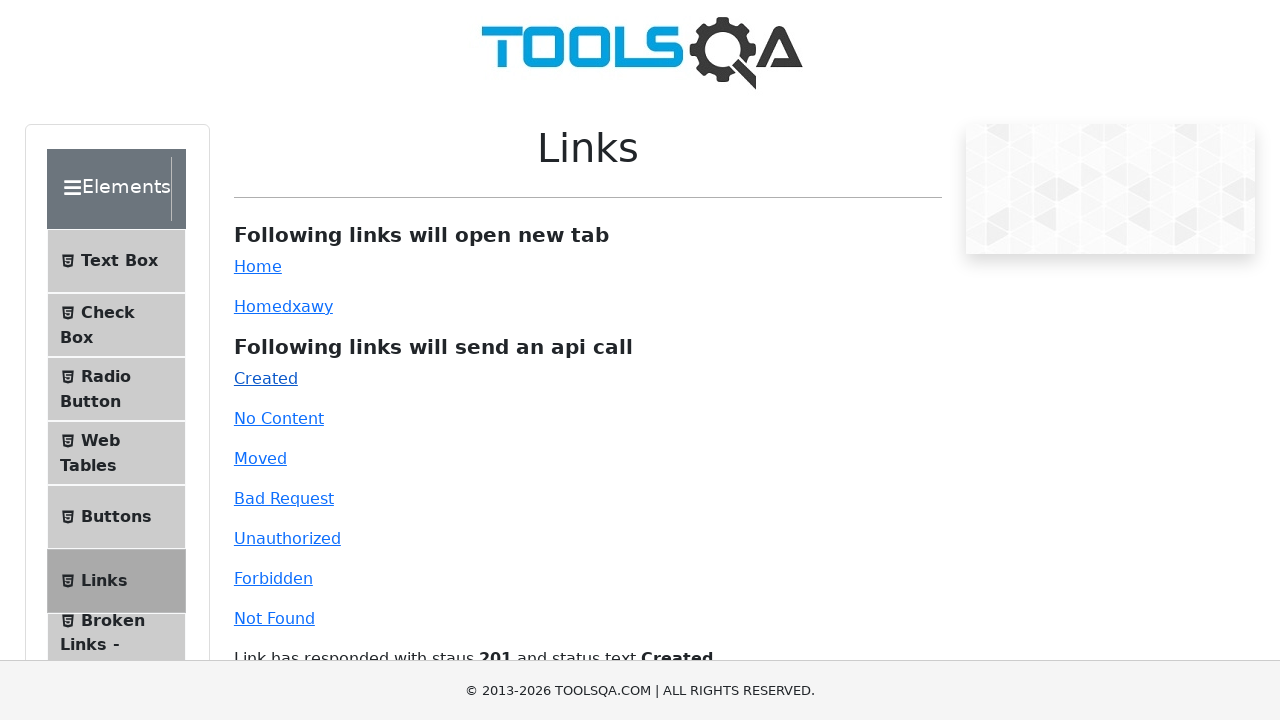